Tests A/B test opt-out by adding an opt-out cookie on the homepage before navigating to the split testing page, then verifying the opt-out is effective

Starting URL: http://the-internet.herokuapp.com

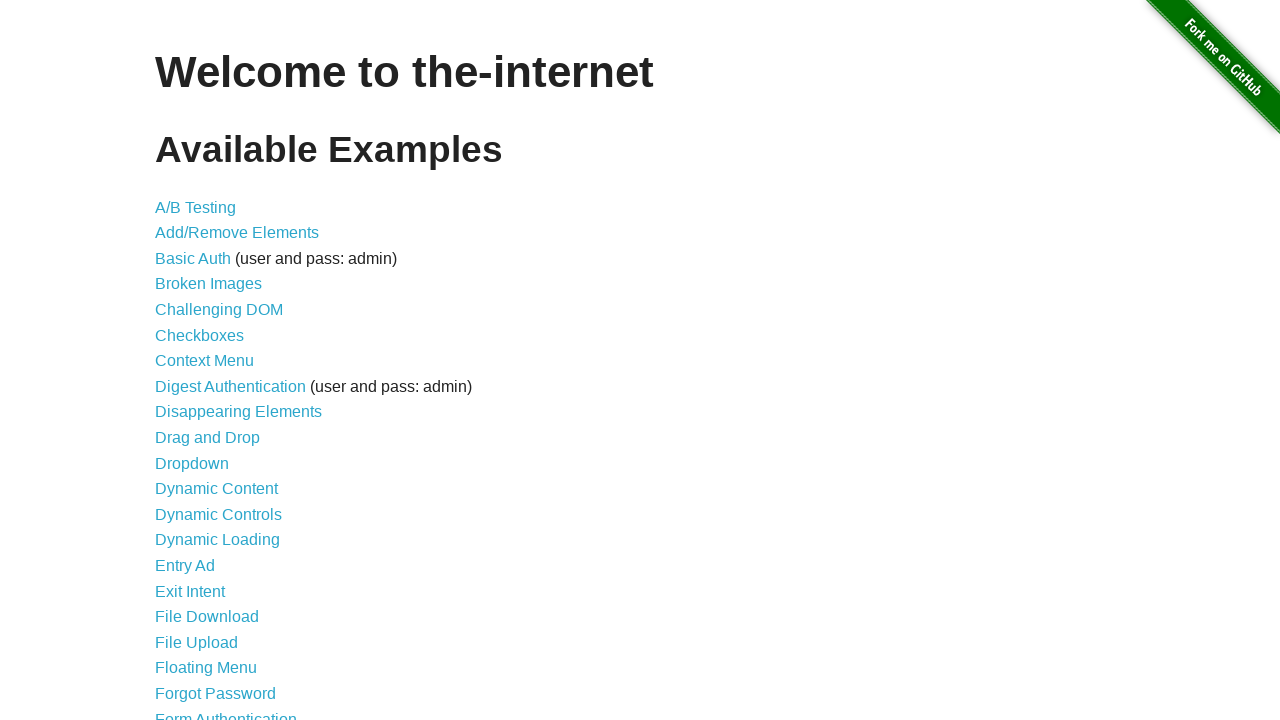

Added optimizelyOptOut cookie to context on homepage
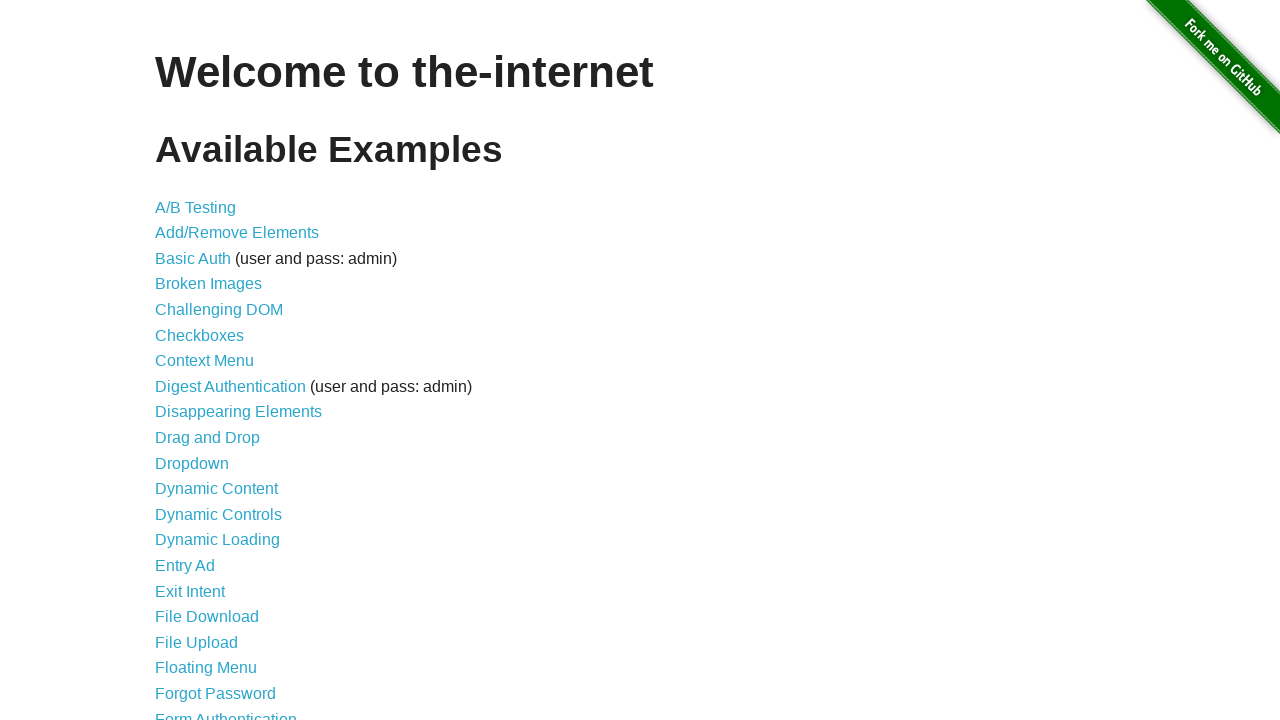

Navigated to A/B test page
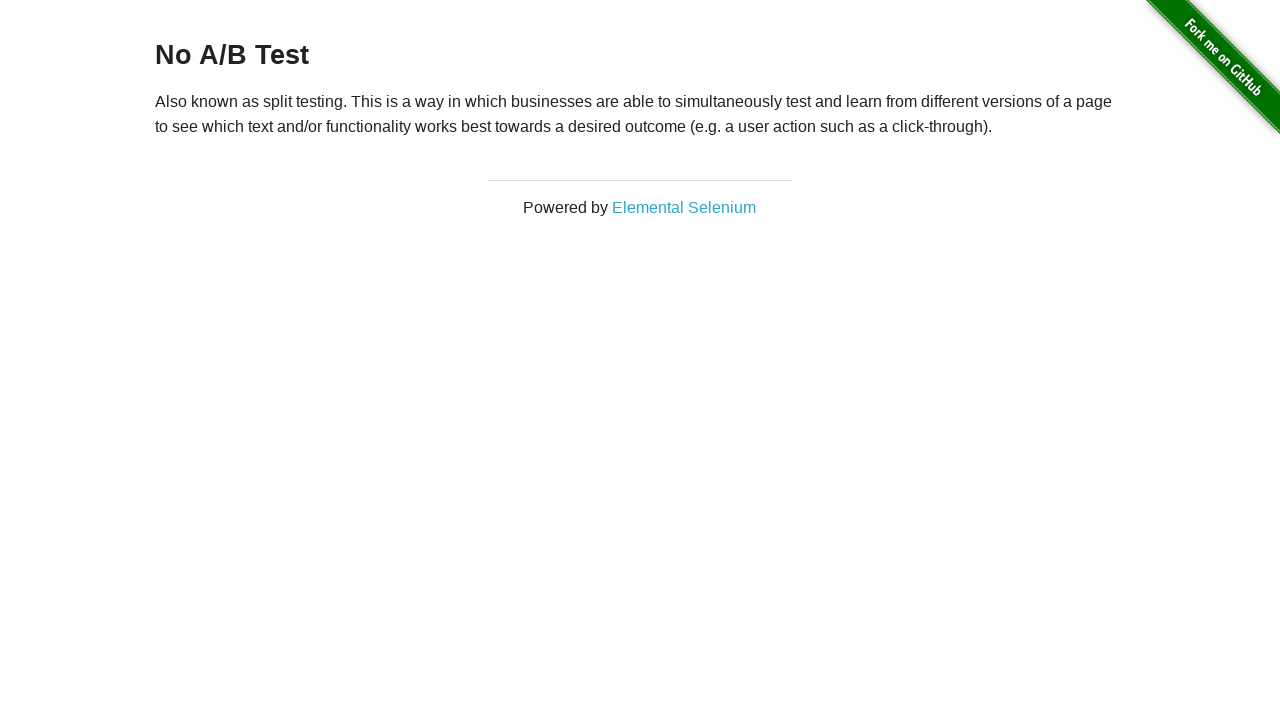

Retrieved heading text from A/B test page
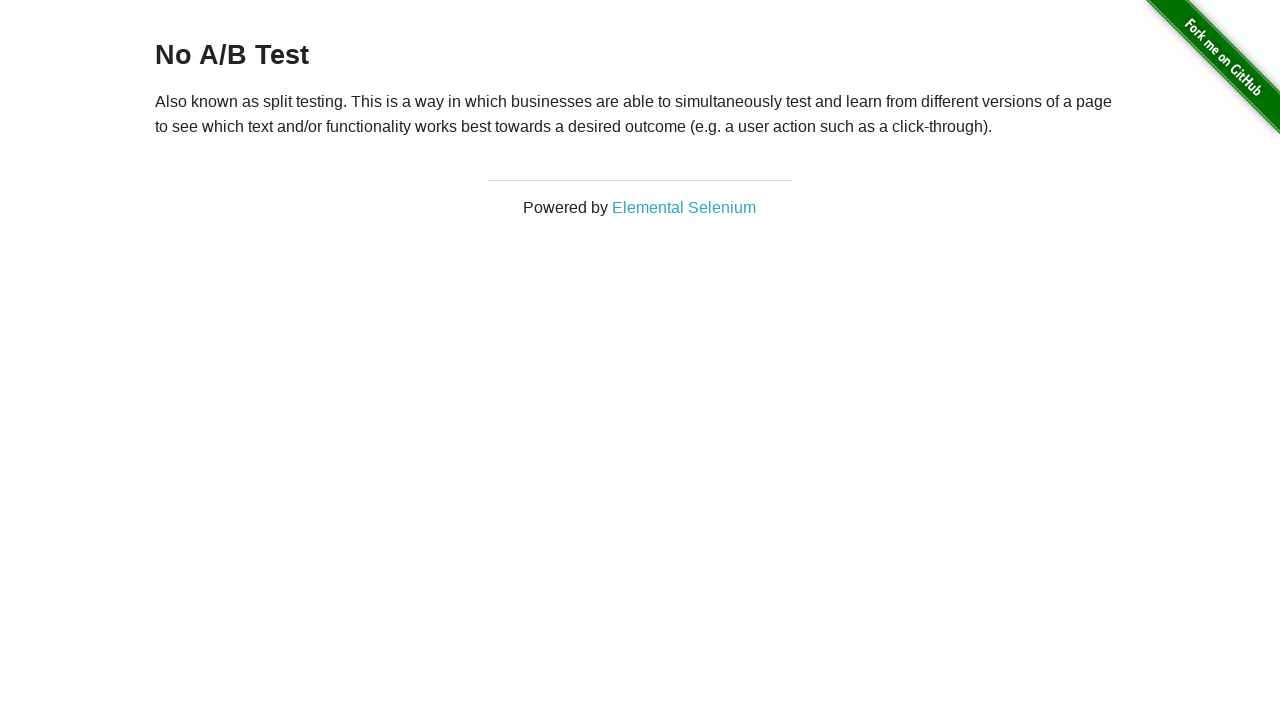

Verified opt-out is effective: heading displays 'No A/B Test'
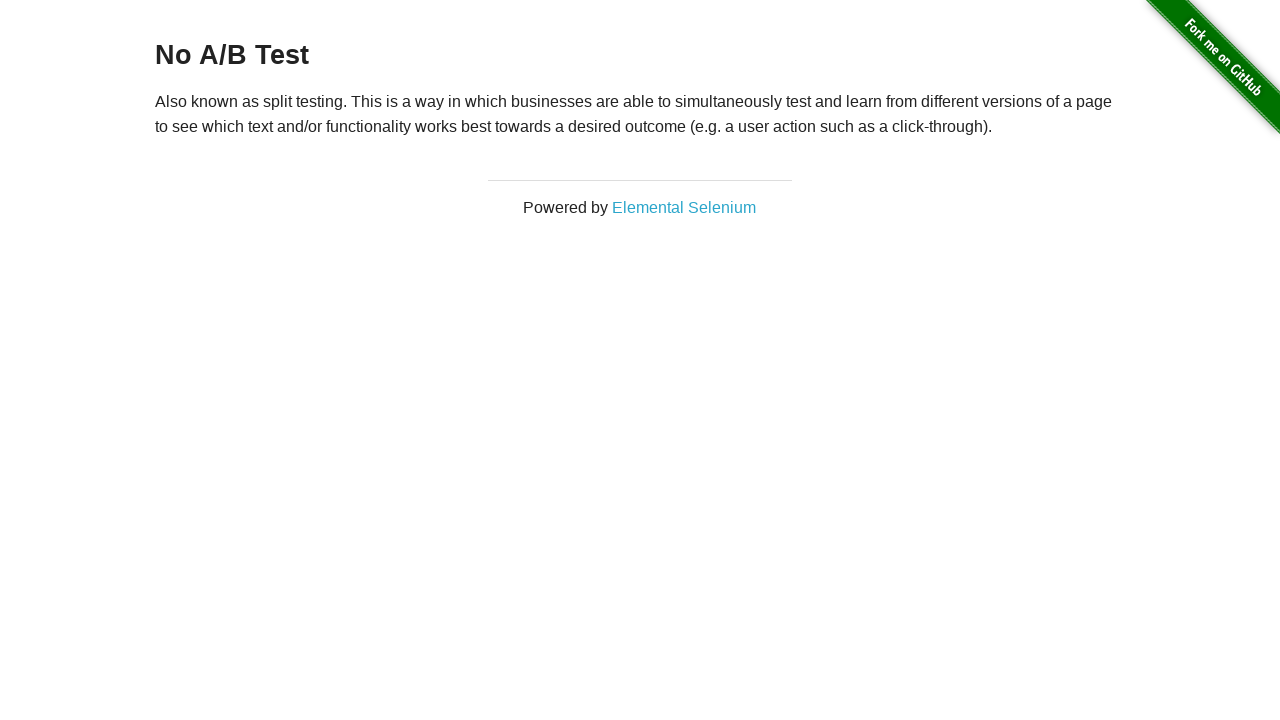

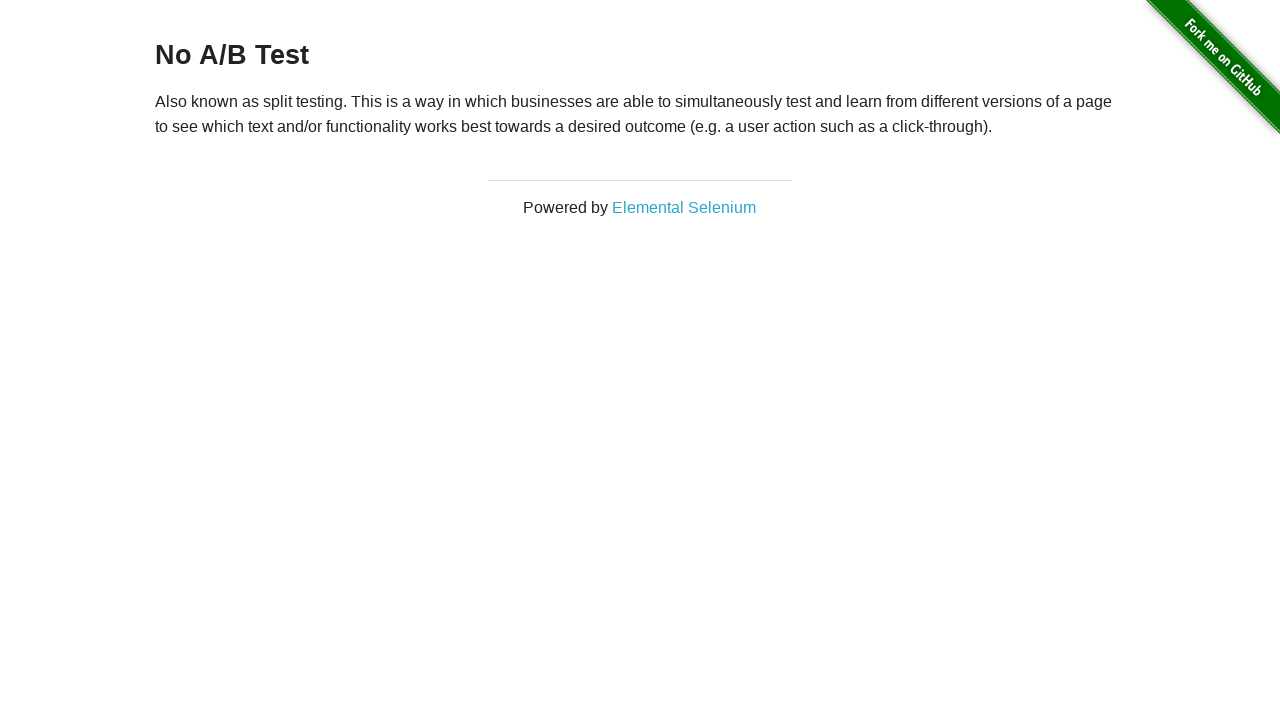